Tests mouse hover functionality by hovering over an element and clicking on a submenu item

Starting URL: http://www.qaclickacademy.com/practice.php

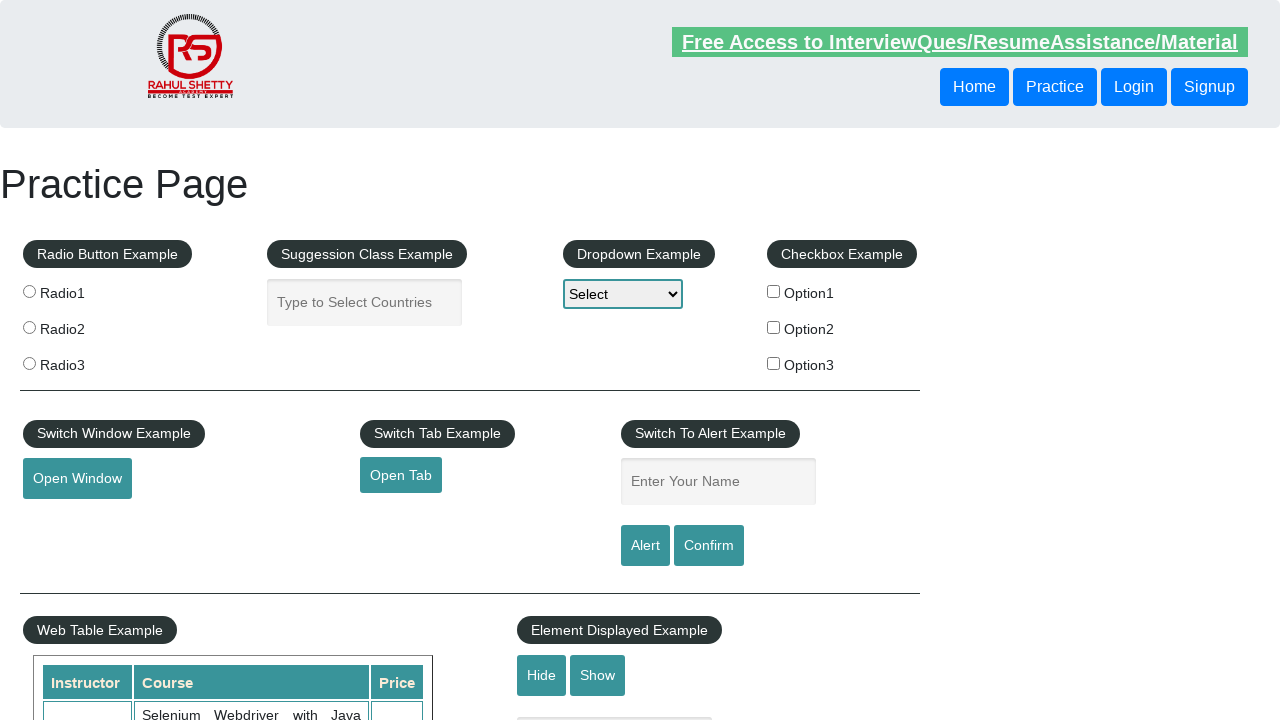

Scrolled page down to hover element position
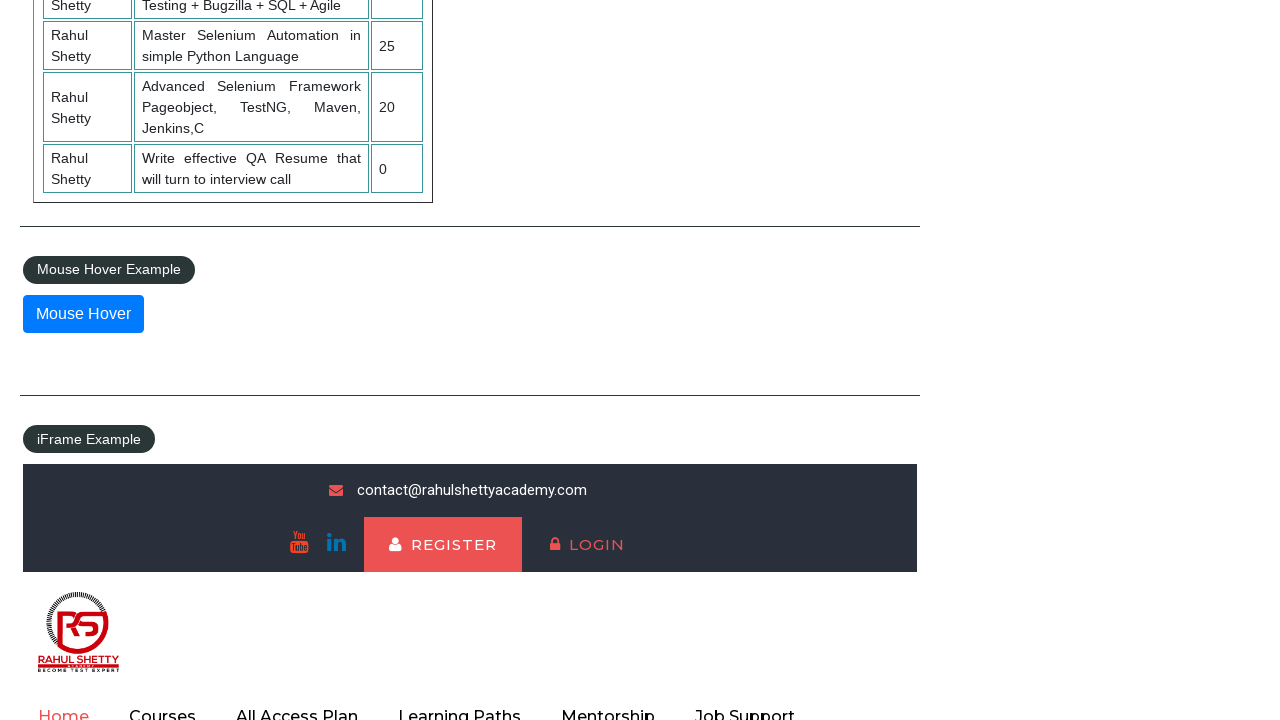

Hovered over the mousehover element at (83, 314) on #mousehover
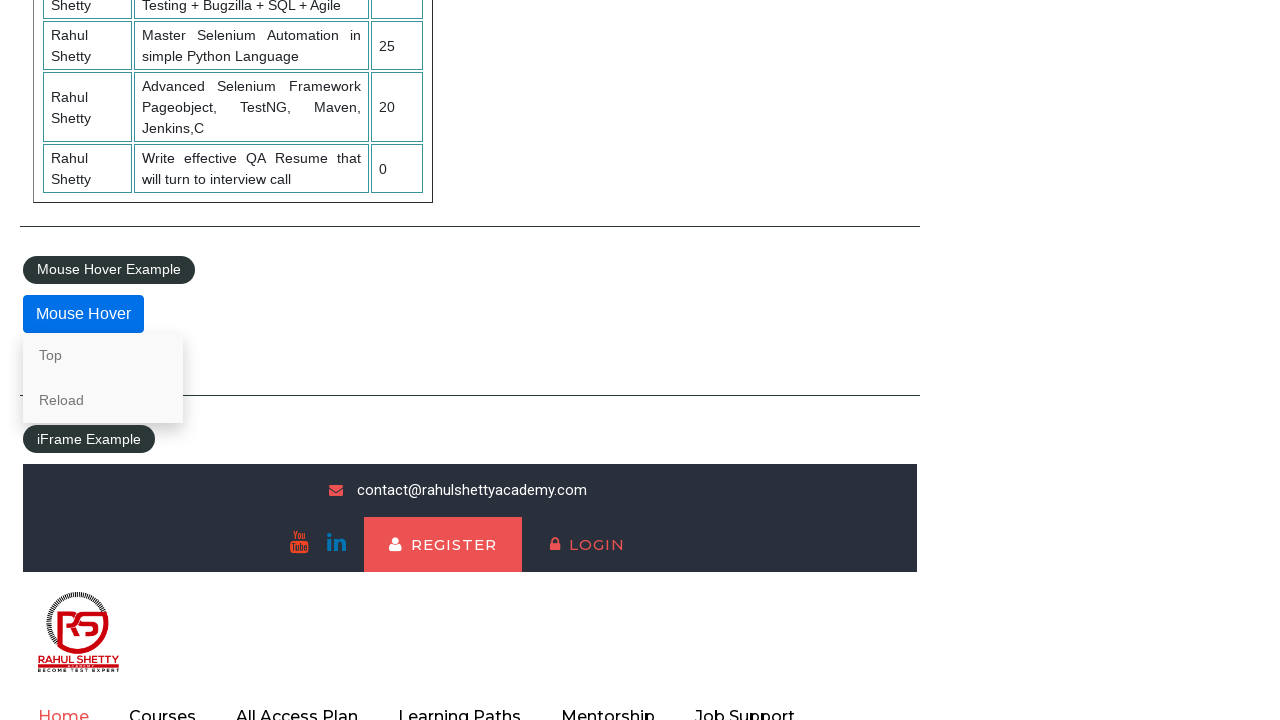

Clicked on 'Top' submenu item from hover menu at (103, 355) on xpath=//a[contains(text(),'Top')]
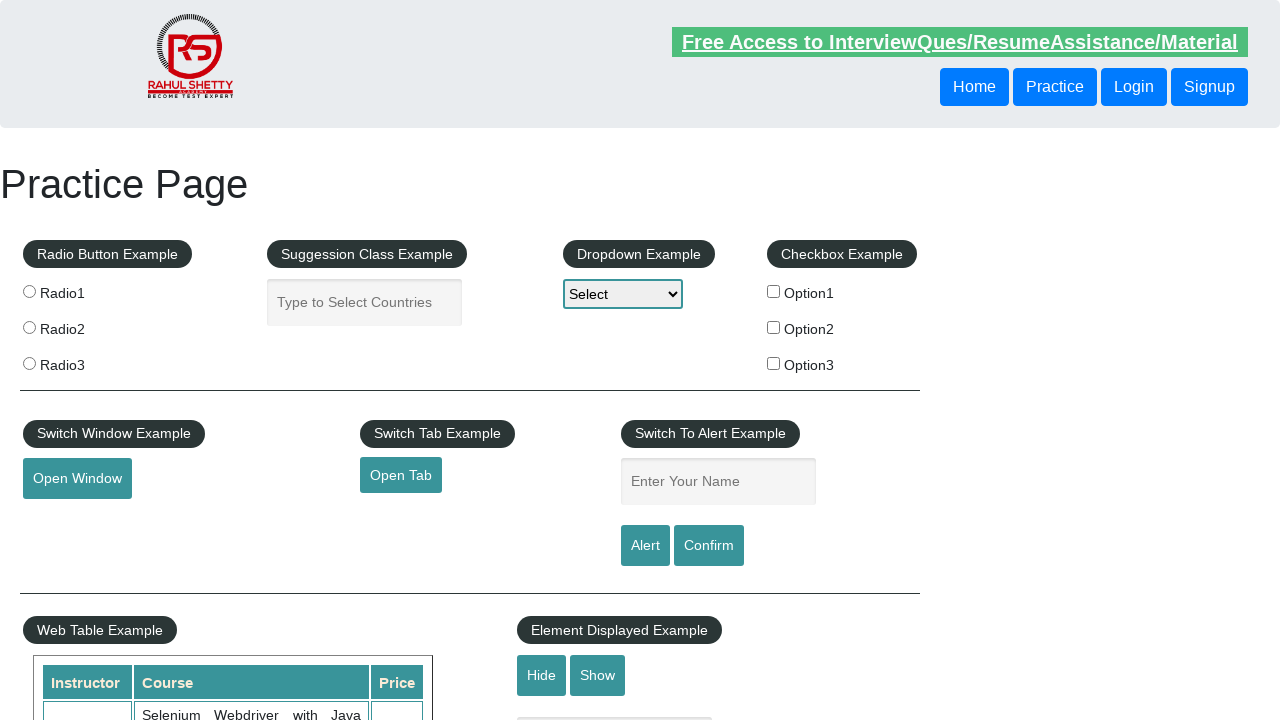

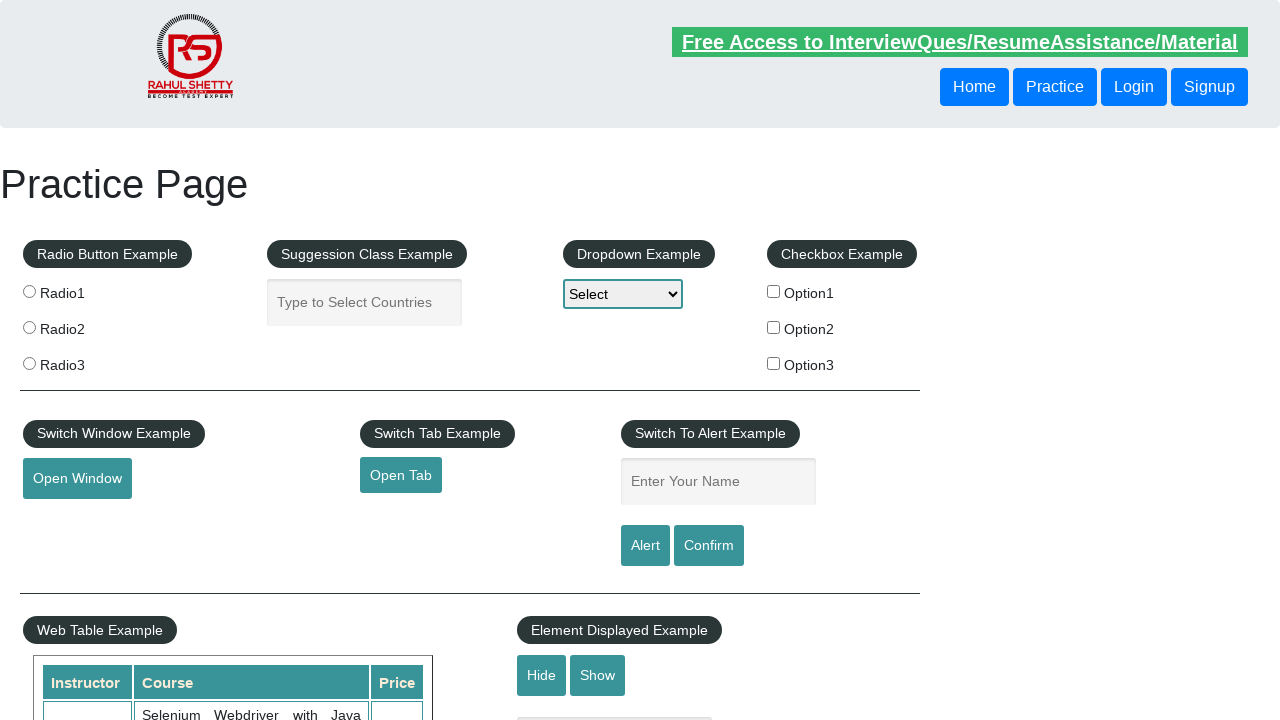